Toggles dark theme on a Vue demo site by clicking a checkbox/toggle button and verifies the theme change

Starting URL: https://vue-demo.daniel-avellaneda.com/

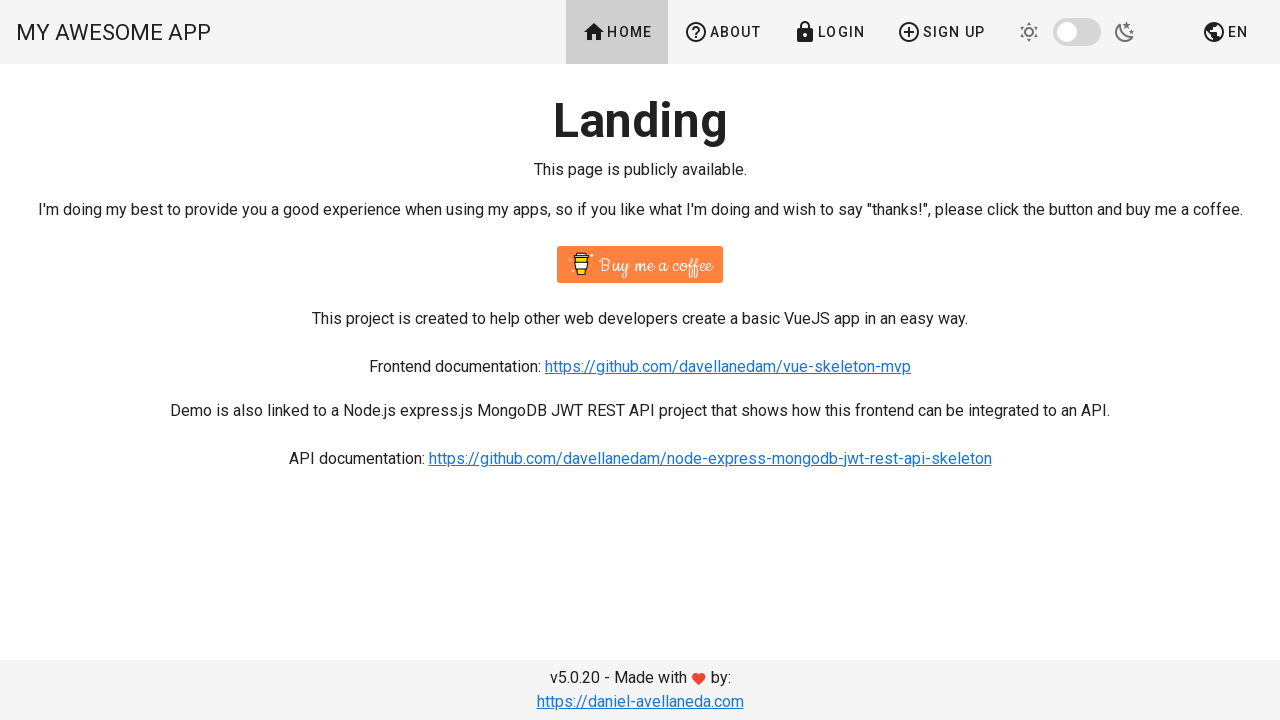

Clicked theme toggle button to enable dark mode at (1081, 32) on xpath=//*[@id="app"]/div/div/header/div/div[3]/div[1]/div/div/div/div[1]/div
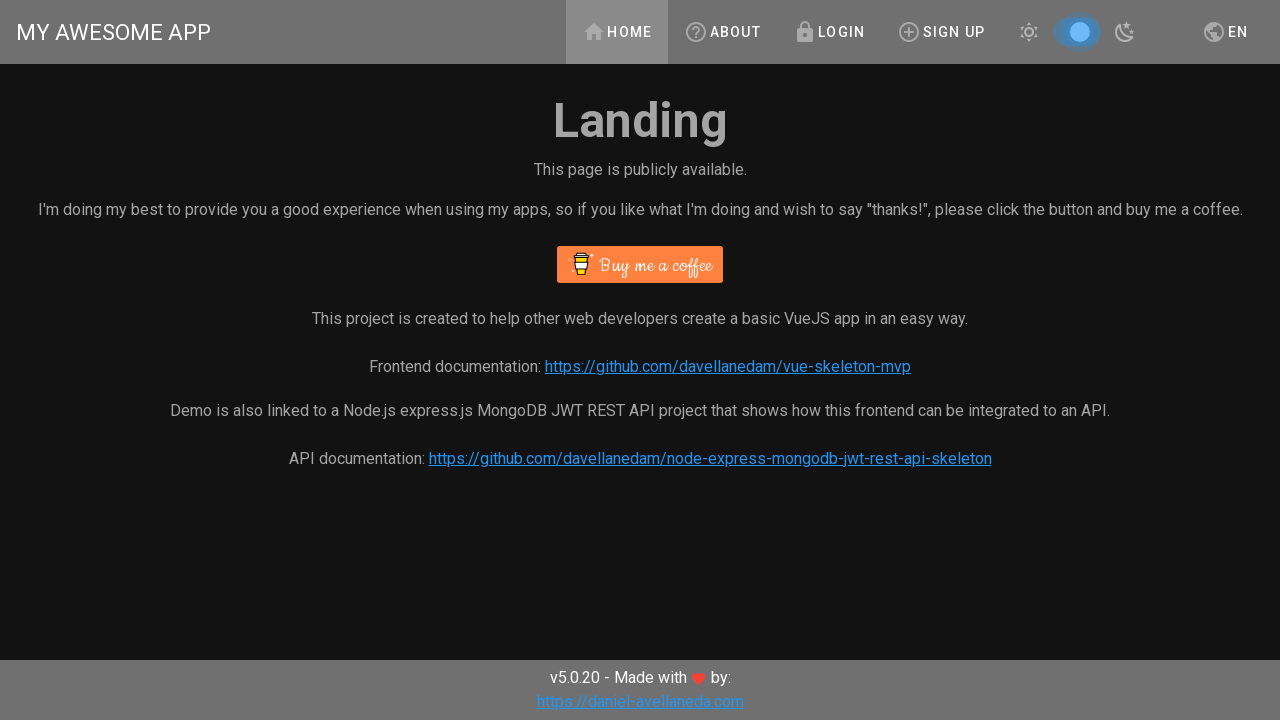

Dark theme class applied to app container, theme change verified
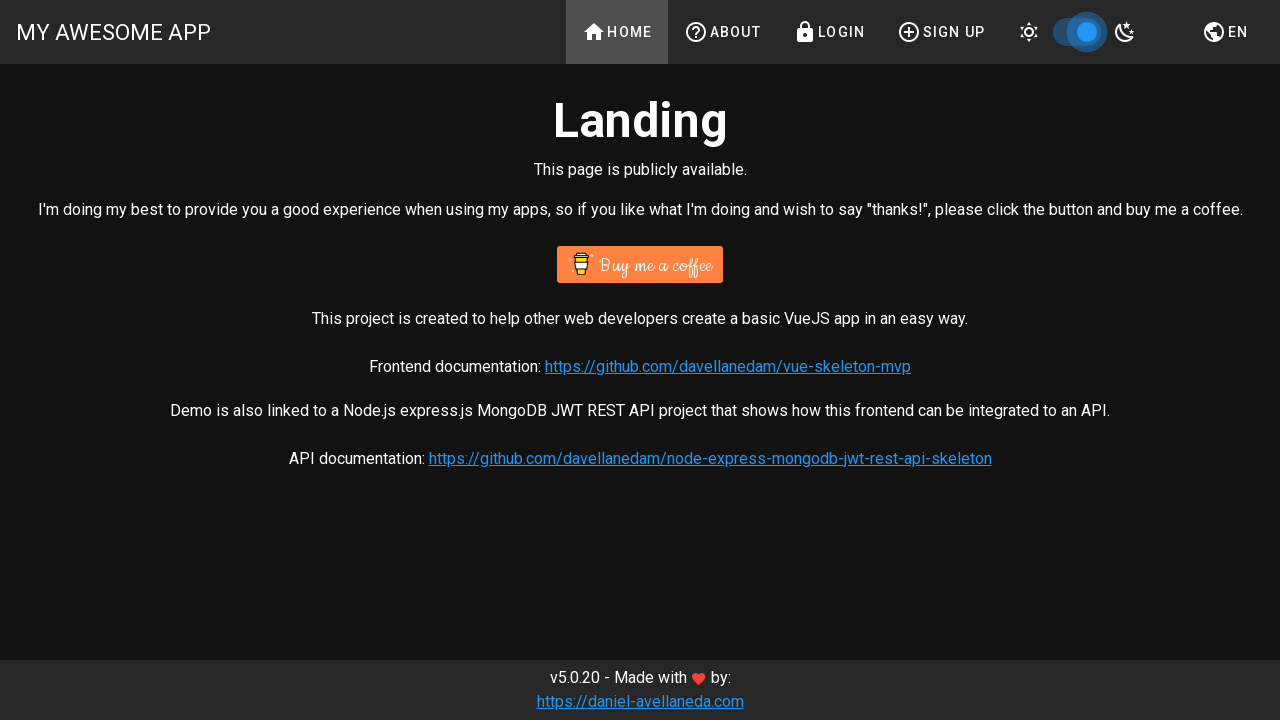

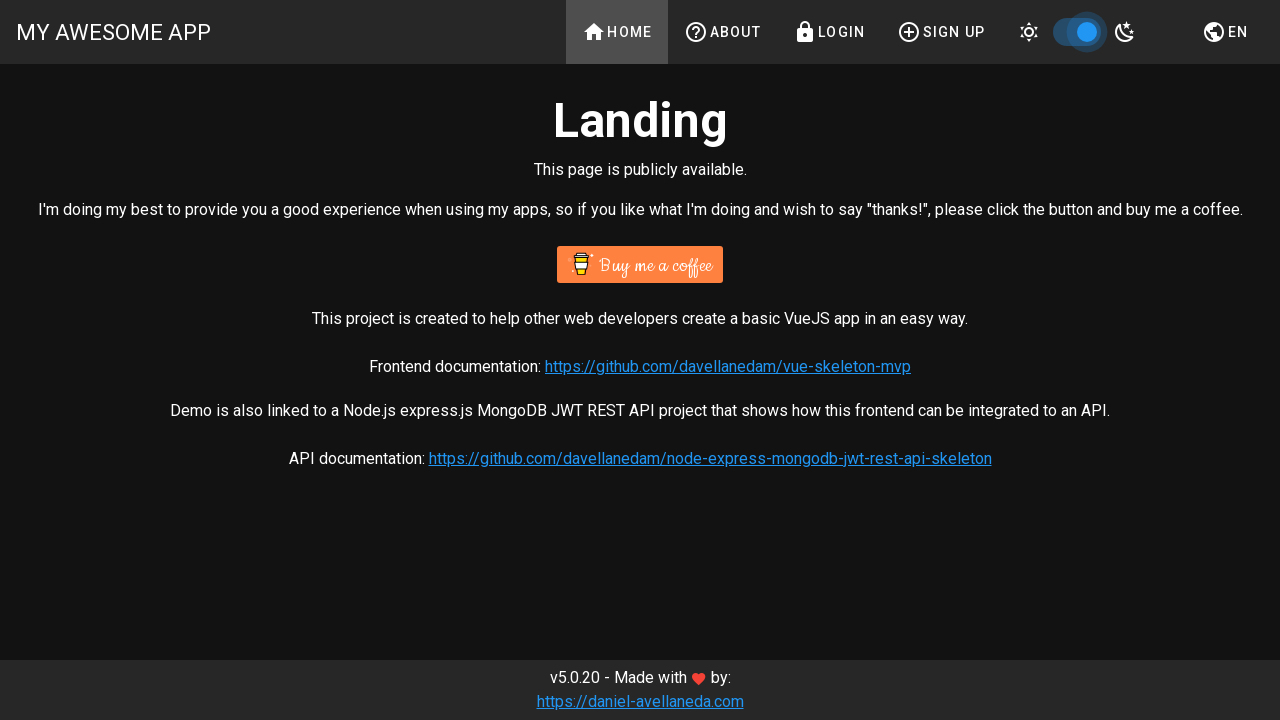